Tests multi-select dropdown functionality by clicking on the dropdown and selecting multiple options from the combo tree

Starting URL: https://www.jqueryscript.net/demo/Drop-Down-Combo-Tree/

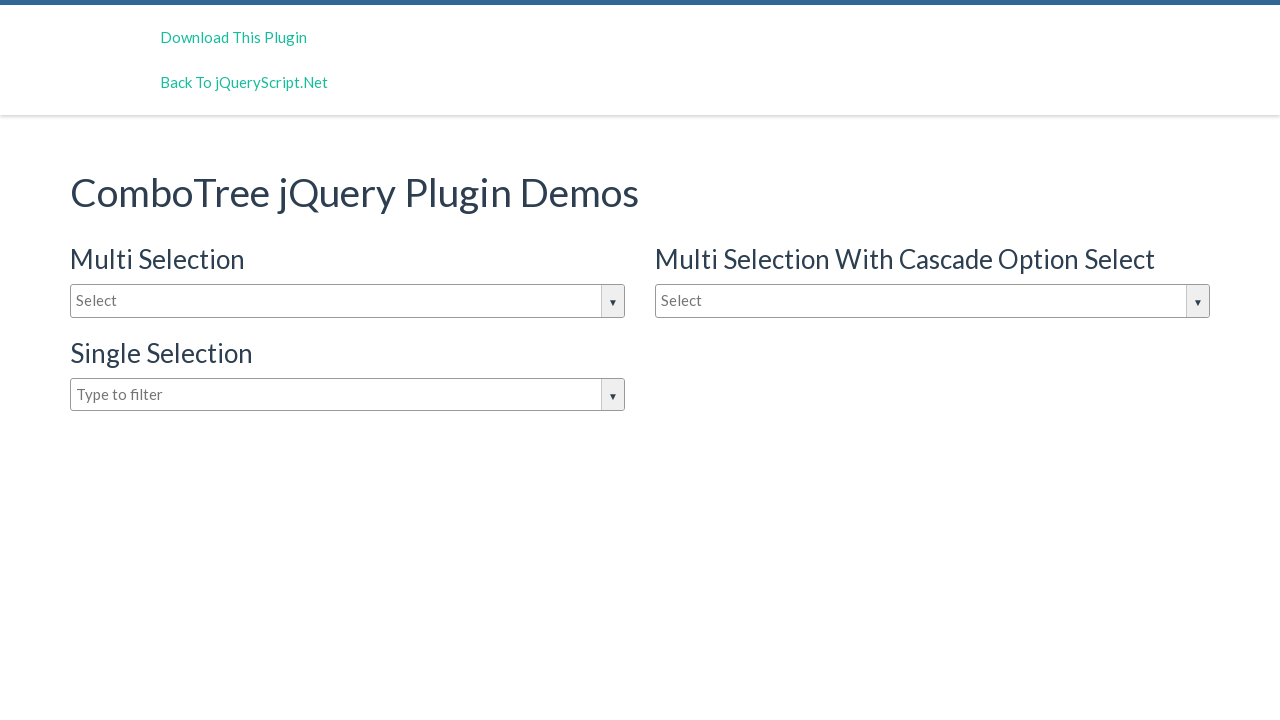

Clicked on the dropdown to open it at (348, 301) on #justAnInputBox
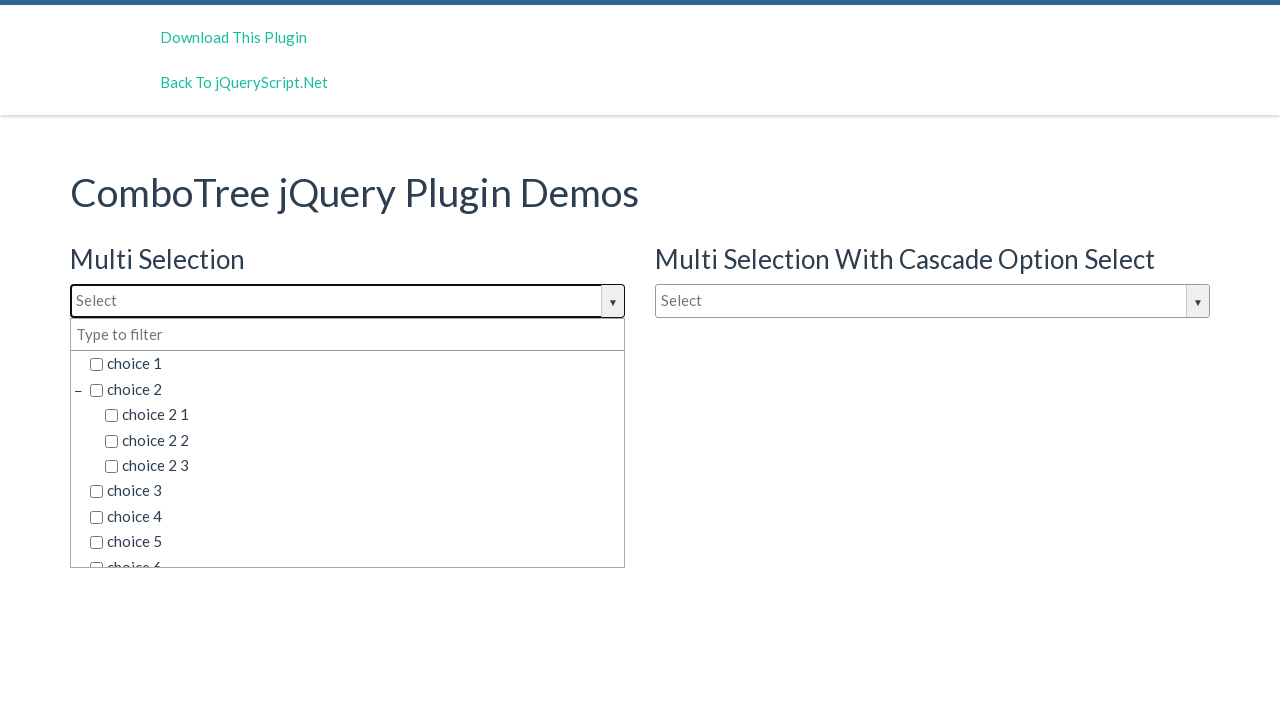

Dropdown options loaded and visible
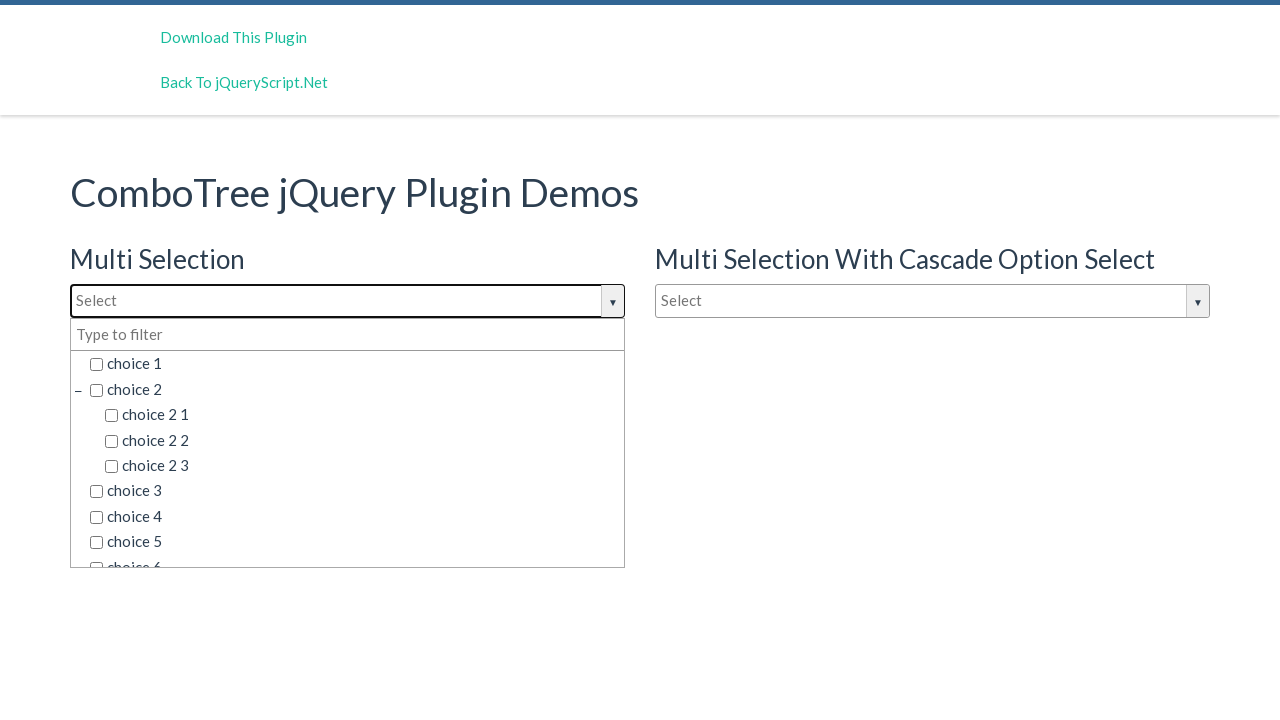

Retrieved all dropdown option elements
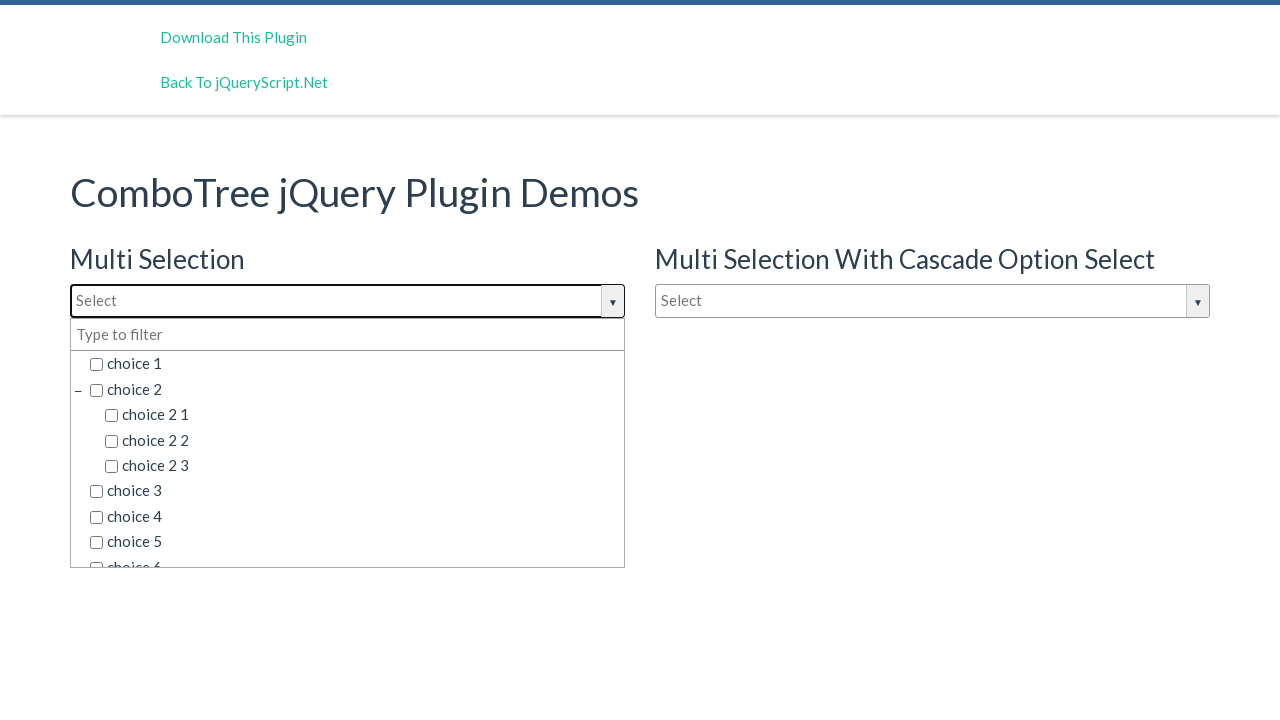

Selected 'choice 2 2' from the dropdown at (362, 440) on span.comboTreeItemTitle >> nth=3
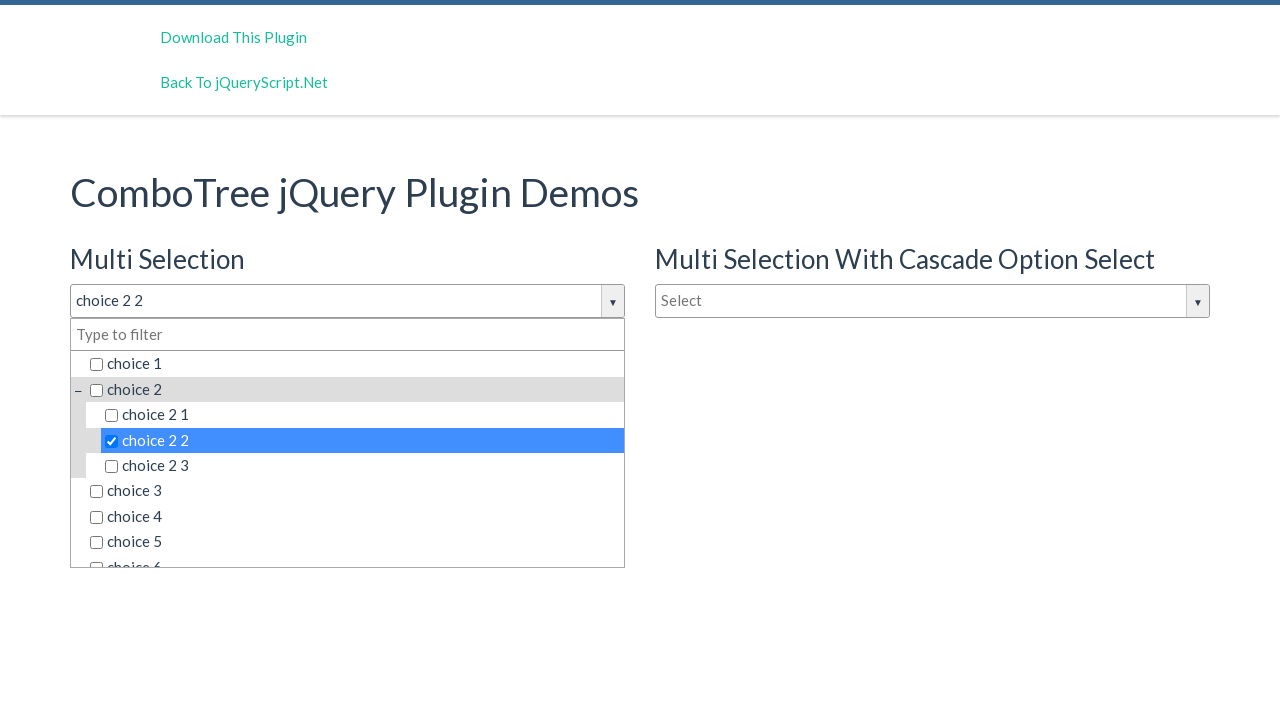

Selected 'choice 4' from the dropdown at (355, 517) on span.comboTreeItemTitle >> nth=6
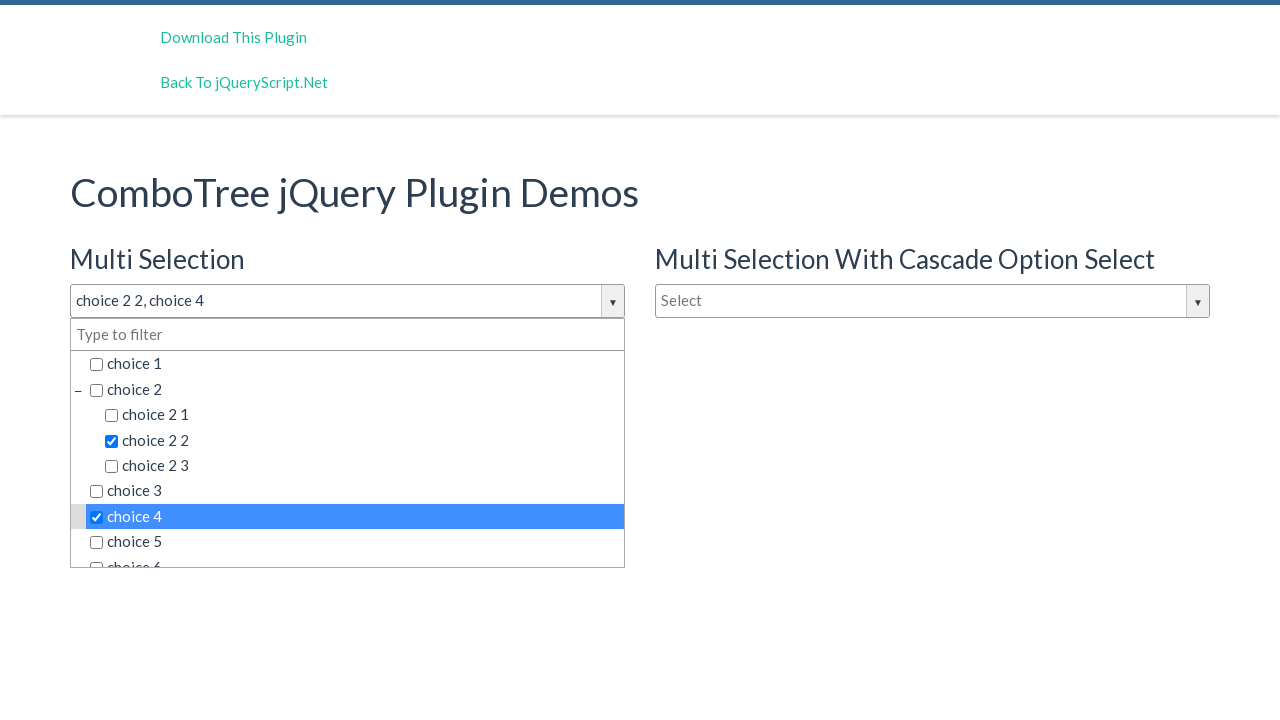

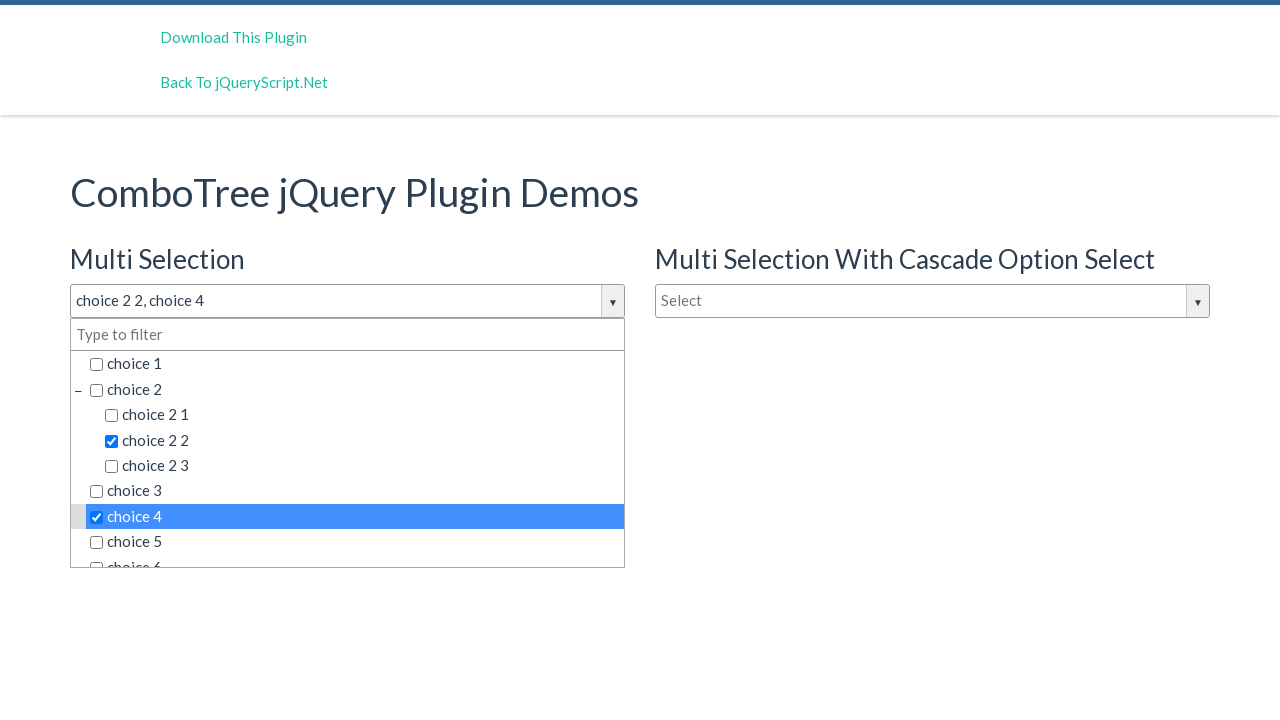